Tests dynamic loading by clicking start and waiting for Hello World text to appear

Starting URL: http://the-internet.herokuapp.com/dynamic_loading/2

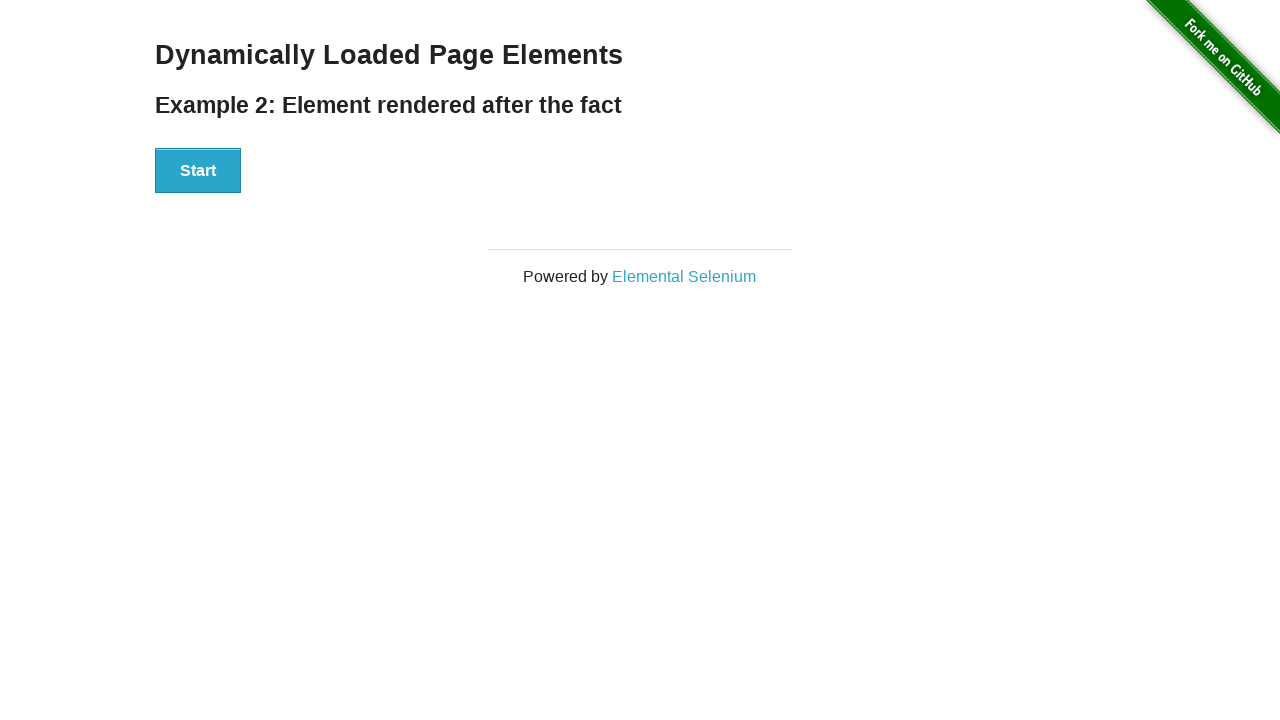

Clicked Start button to initiate dynamic loading at (198, 171) on xpath=//div[@id='start']/button
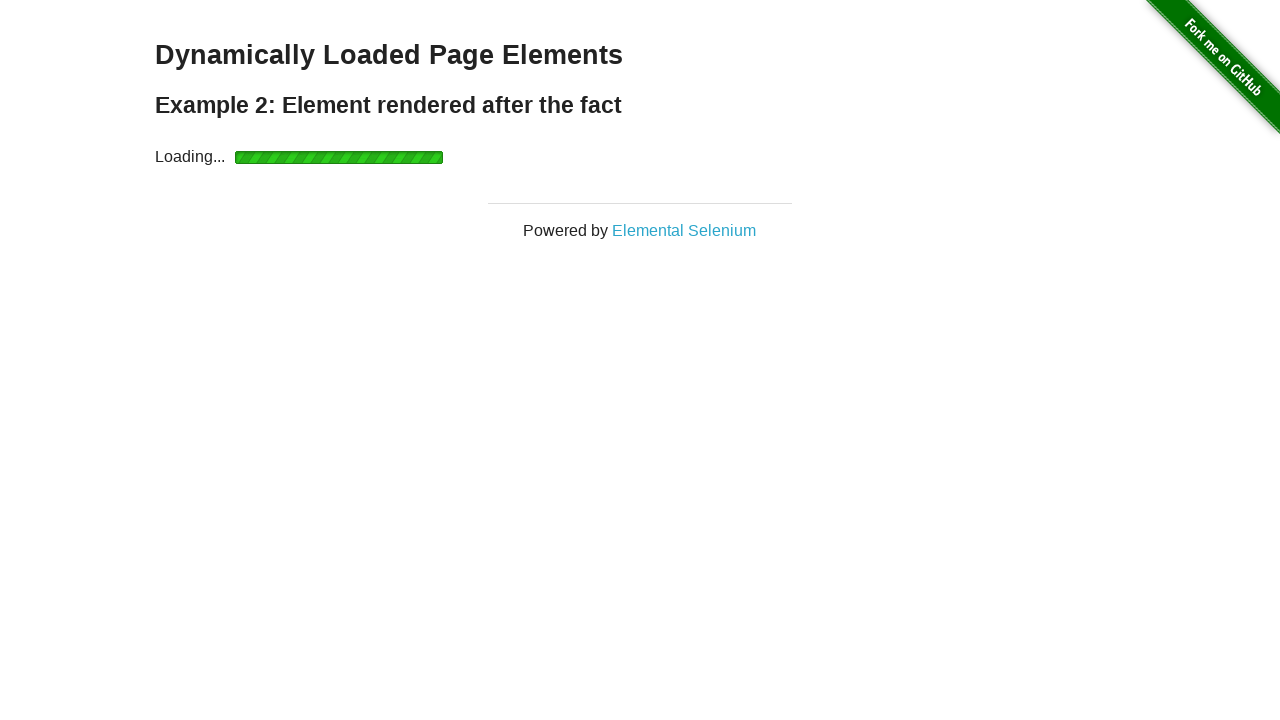

Waited for Hello World text to appear in #finish element
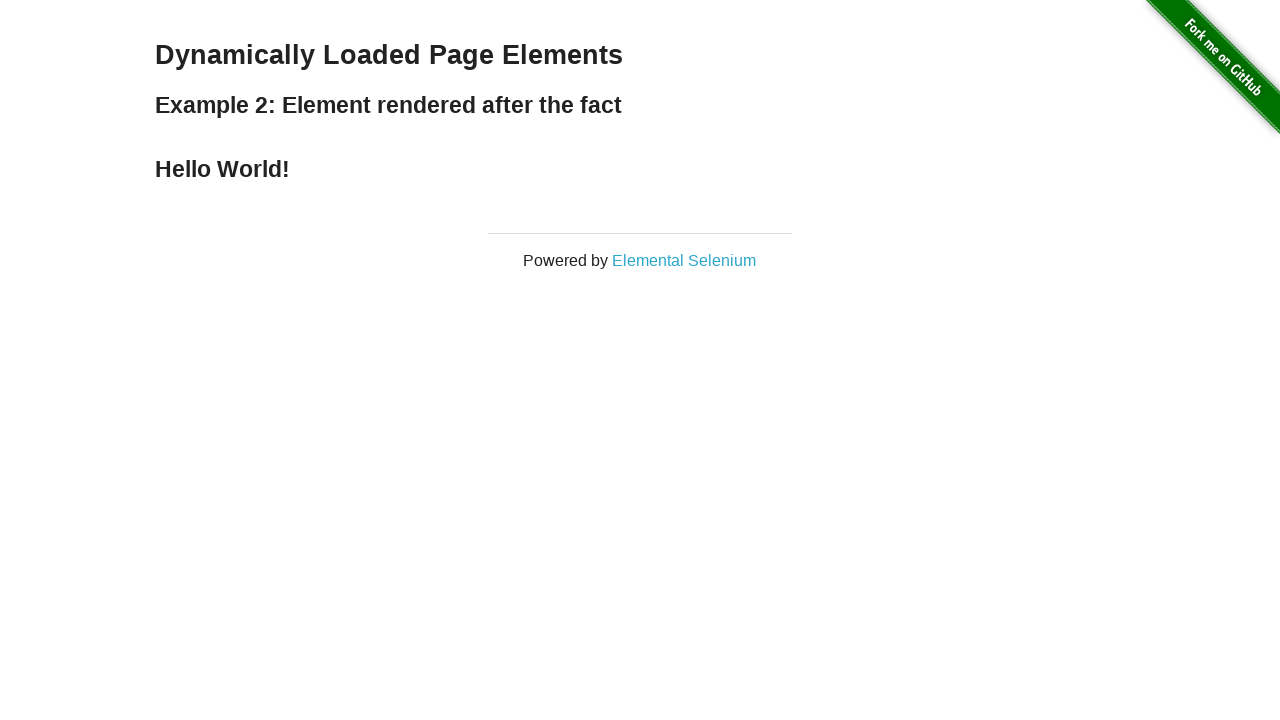

Verified that #finish element contains 'Hello World!' text
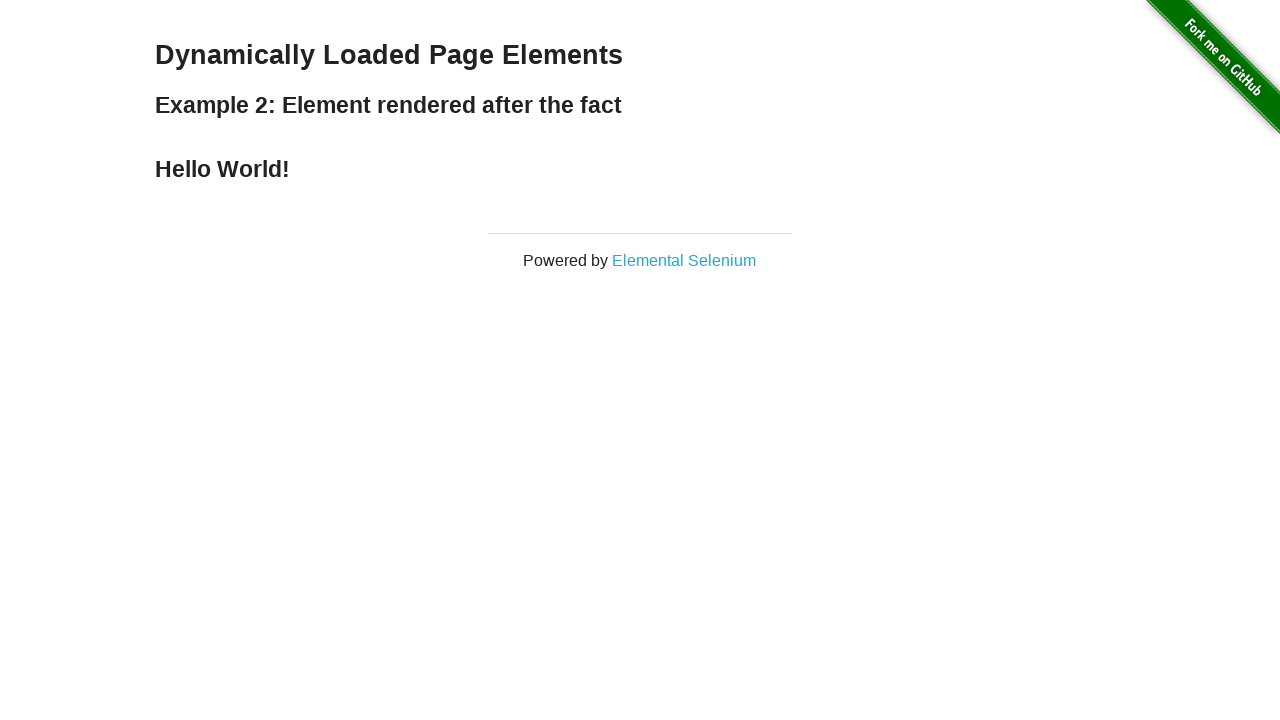

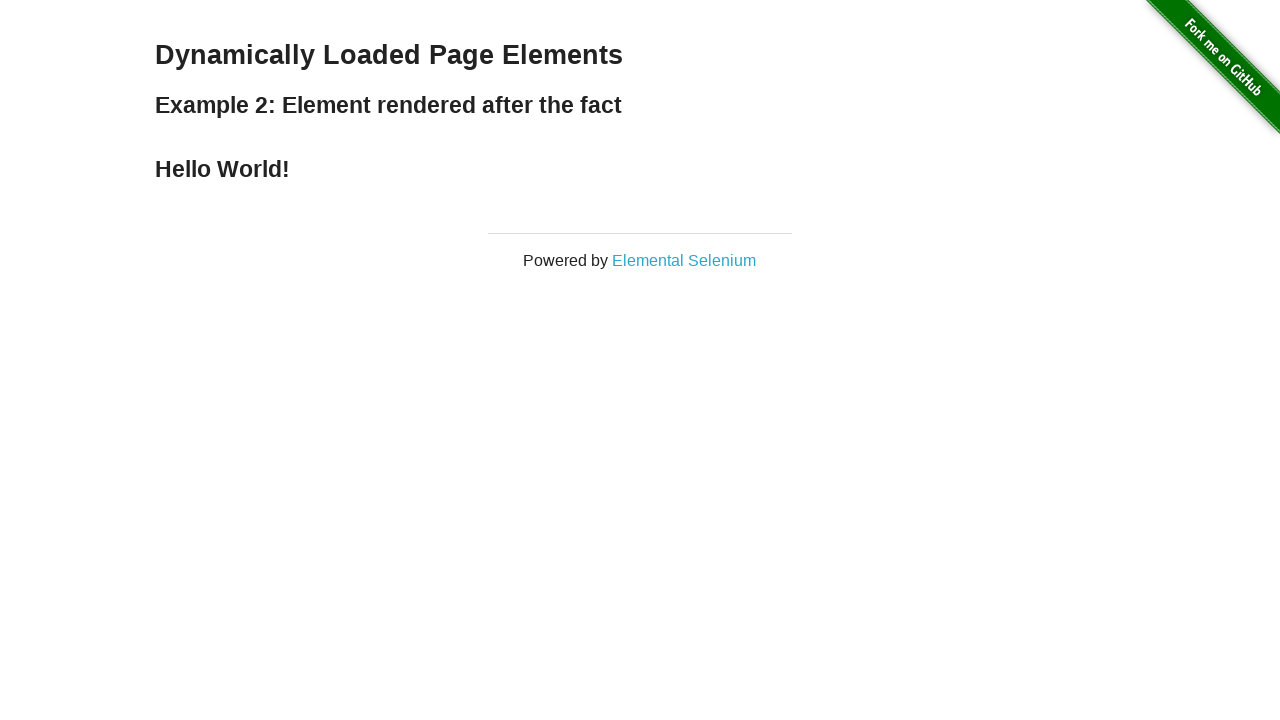